Tests navigation to the Drag and Drop page and clicks on both column elements

Starting URL: https://the-internet.herokuapp.com/

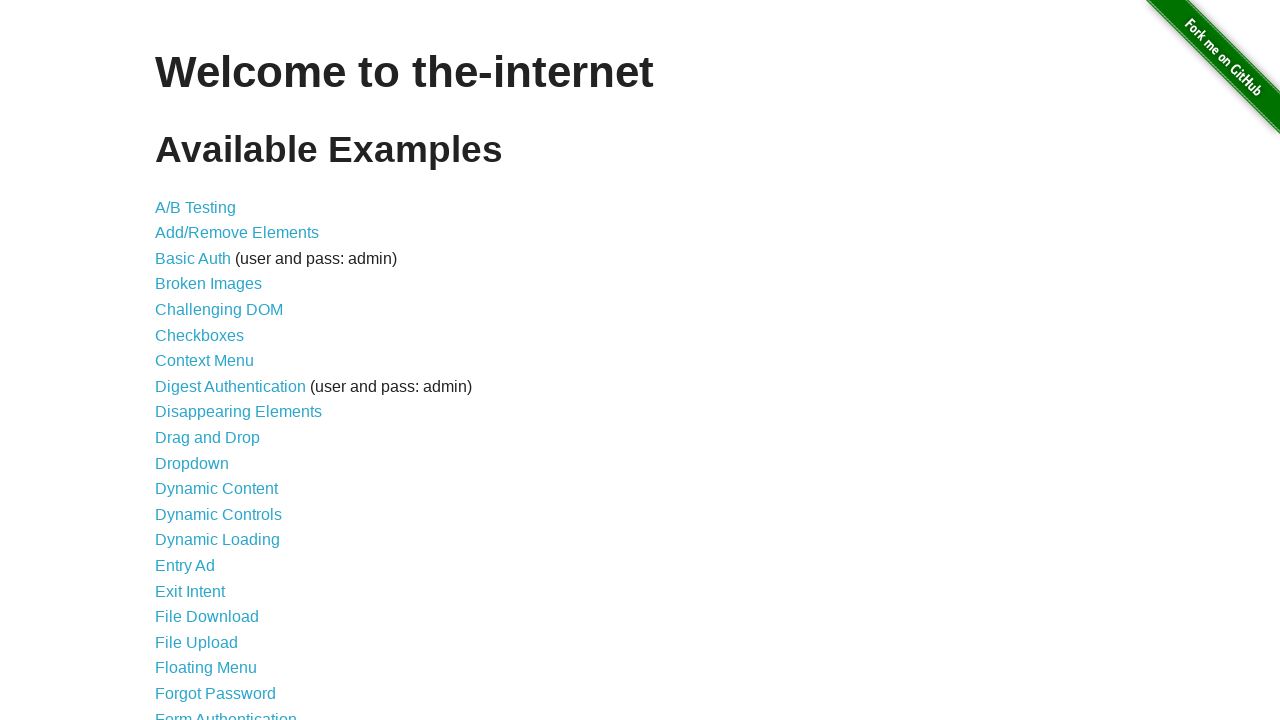

Navigated to Drag and Drop page by clicking link at (208, 438) on internal:role=link[name="Drag and Drop"i]
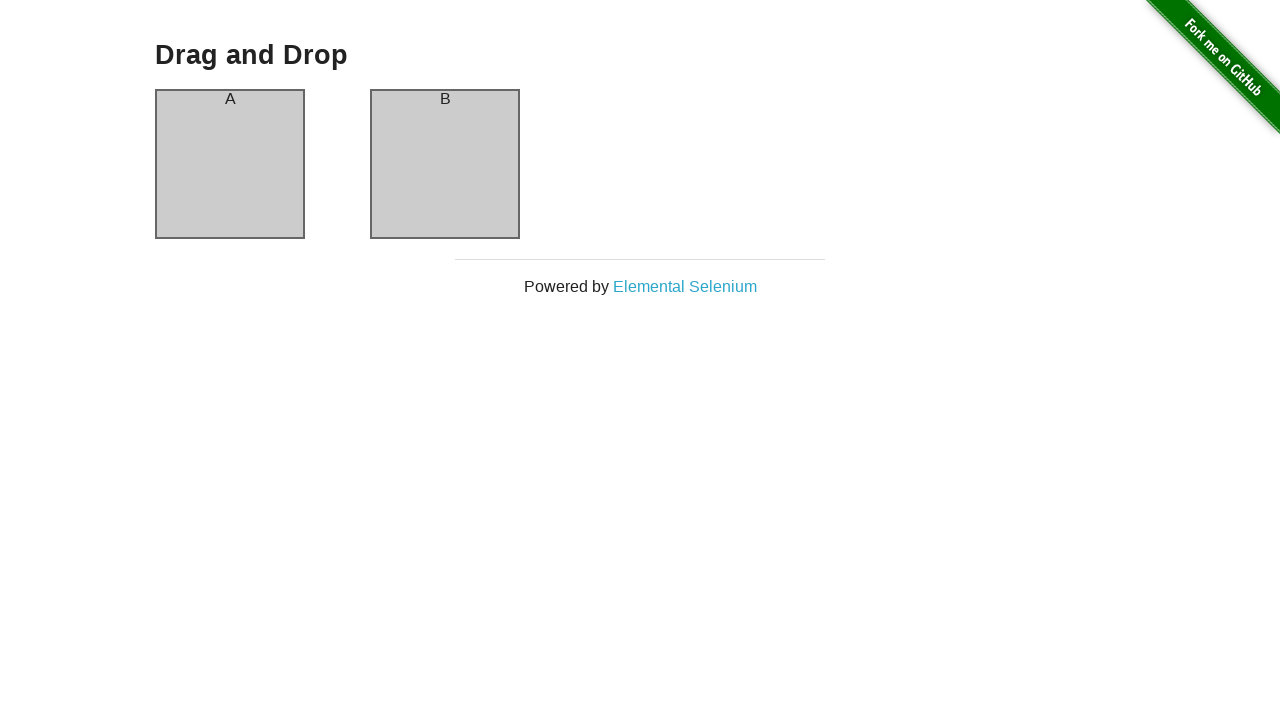

Clicked on column A element at (230, 164) on #column-a
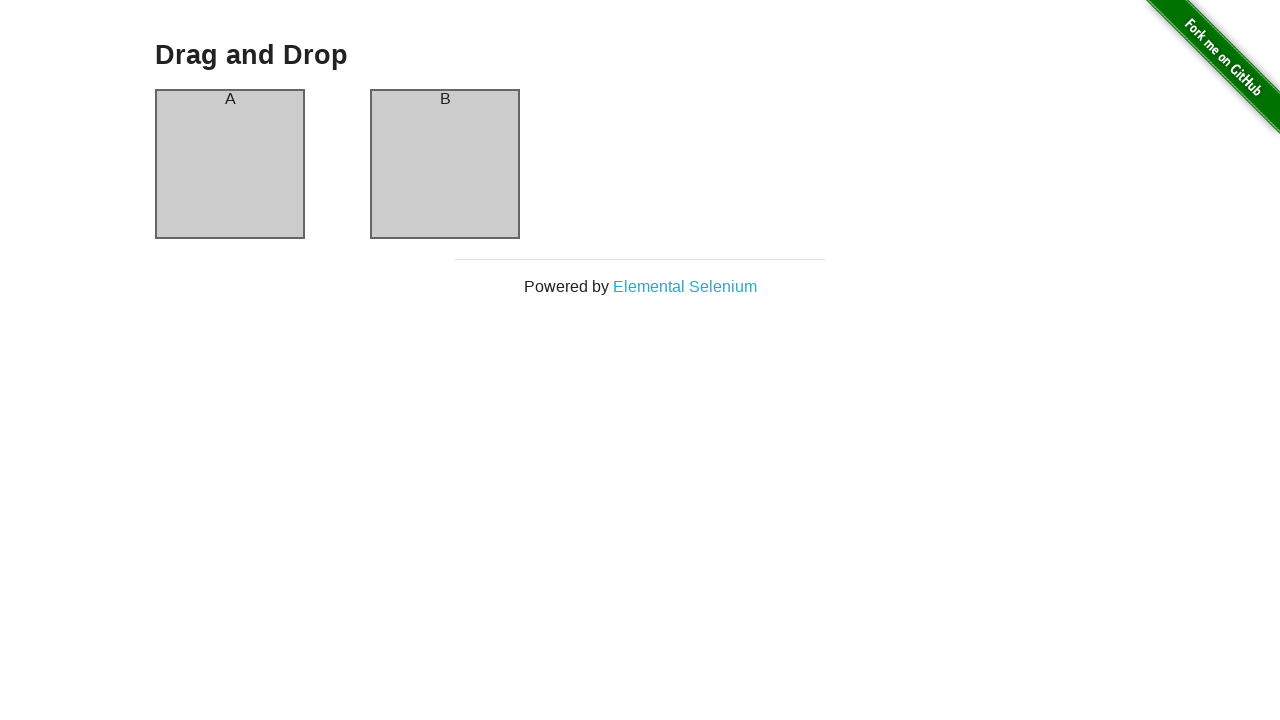

Clicked on column B element at (445, 164) on #column-b
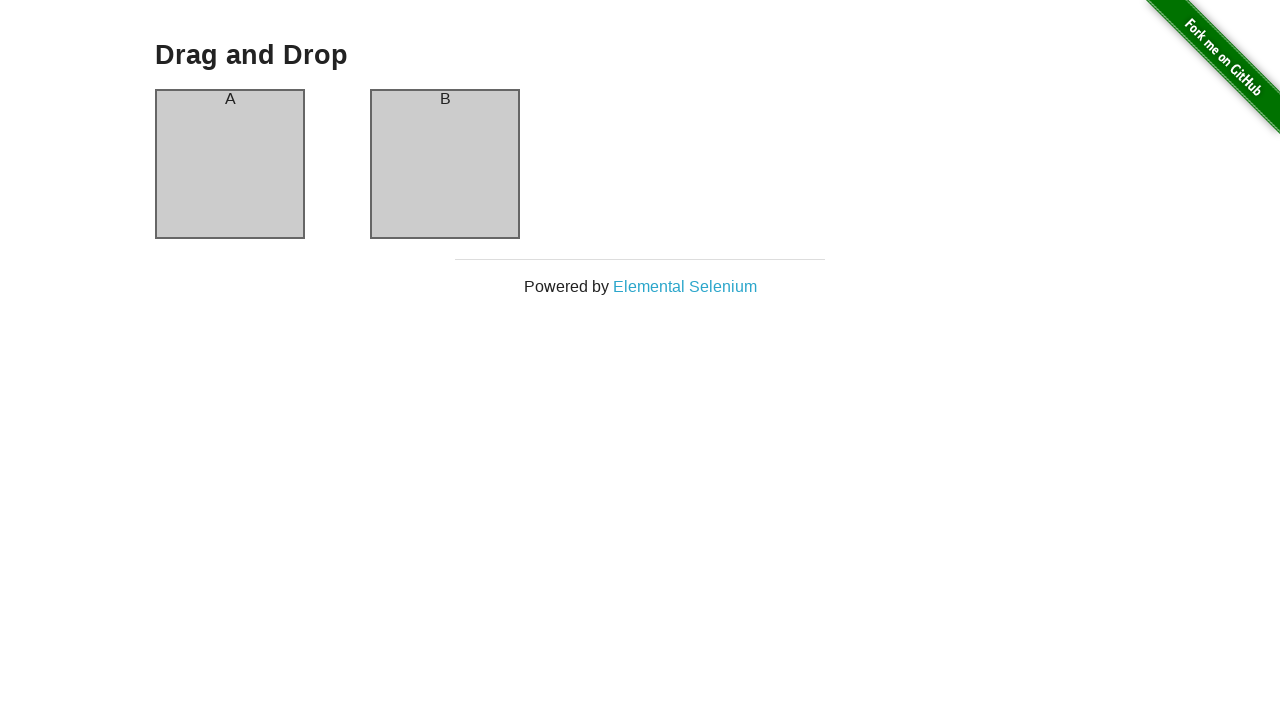

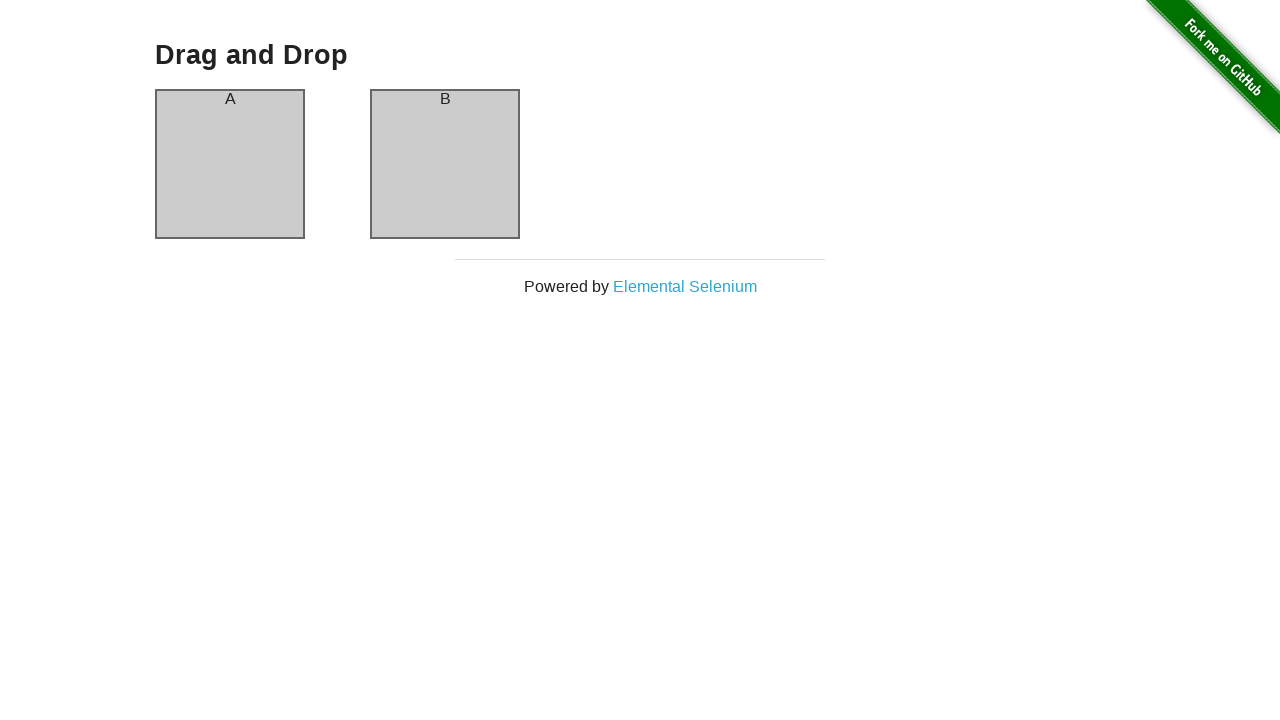